Tests the flight booking page by checking the enabled/disabled state of form elements and verifying that clicking the round trip radio button changes the visibility of the return date section.

Starting URL: https://rahulshettyacademy.com/dropdownsPractise/

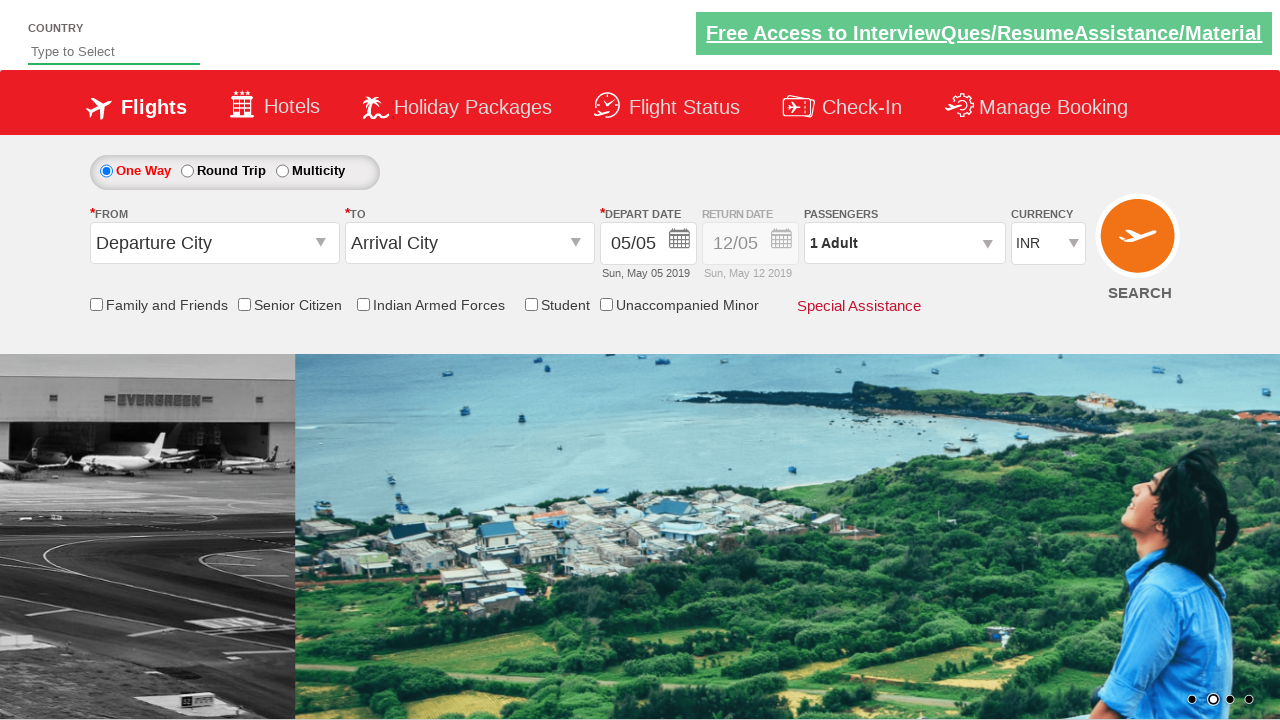

Checked if return date field is enabled (one-way trip default)
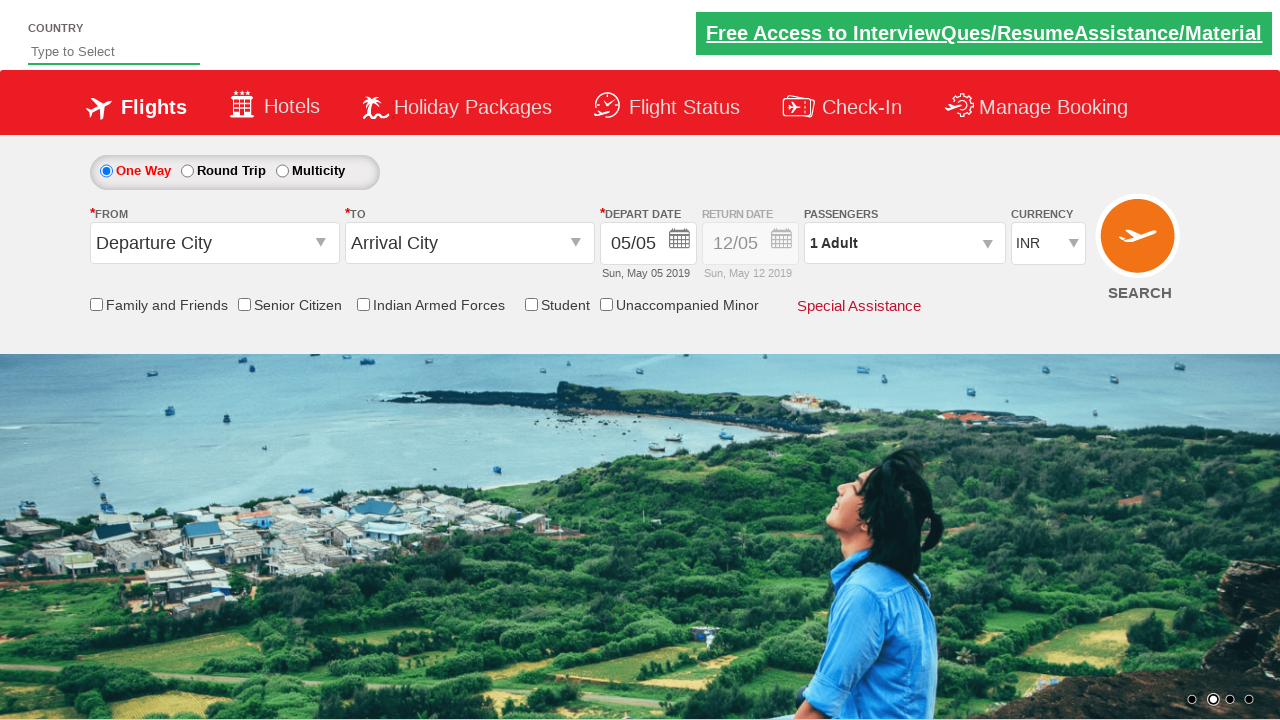

Retrieved initial style attribute of return date div
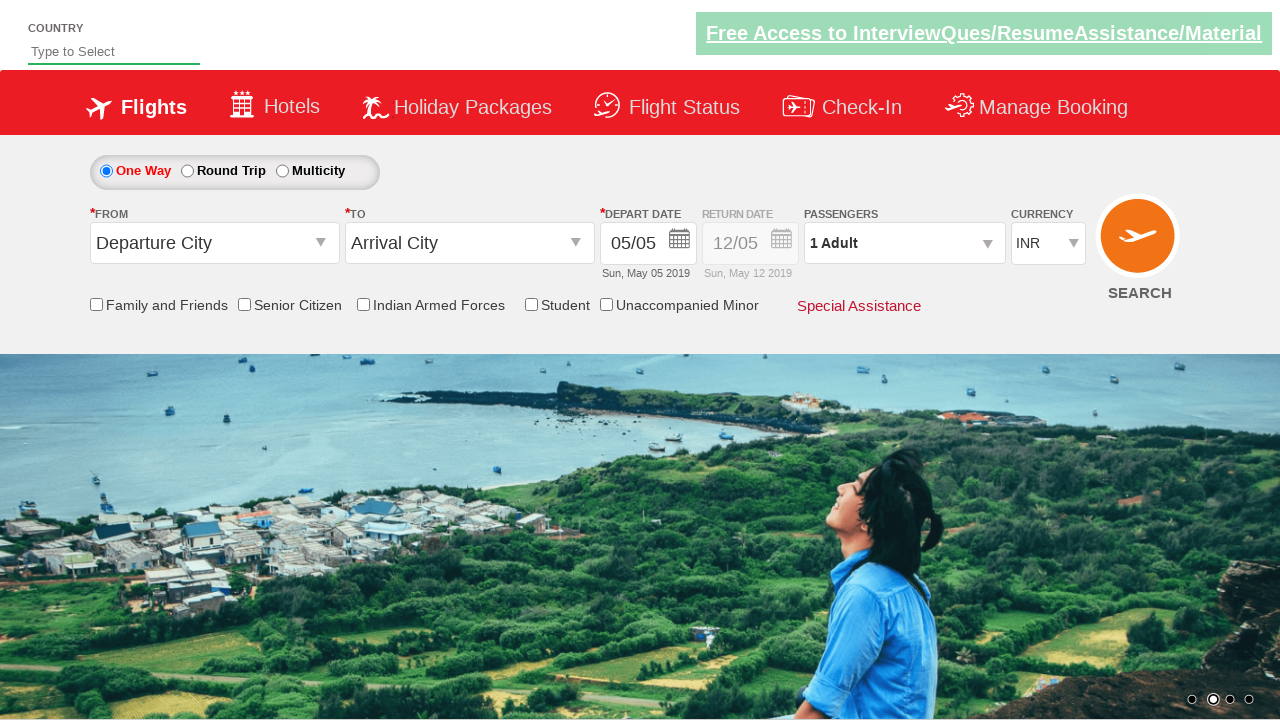

Clicked round trip radio button to enable return date field at (187, 171) on #ctl00_mainContent_rbtnl_Trip_1
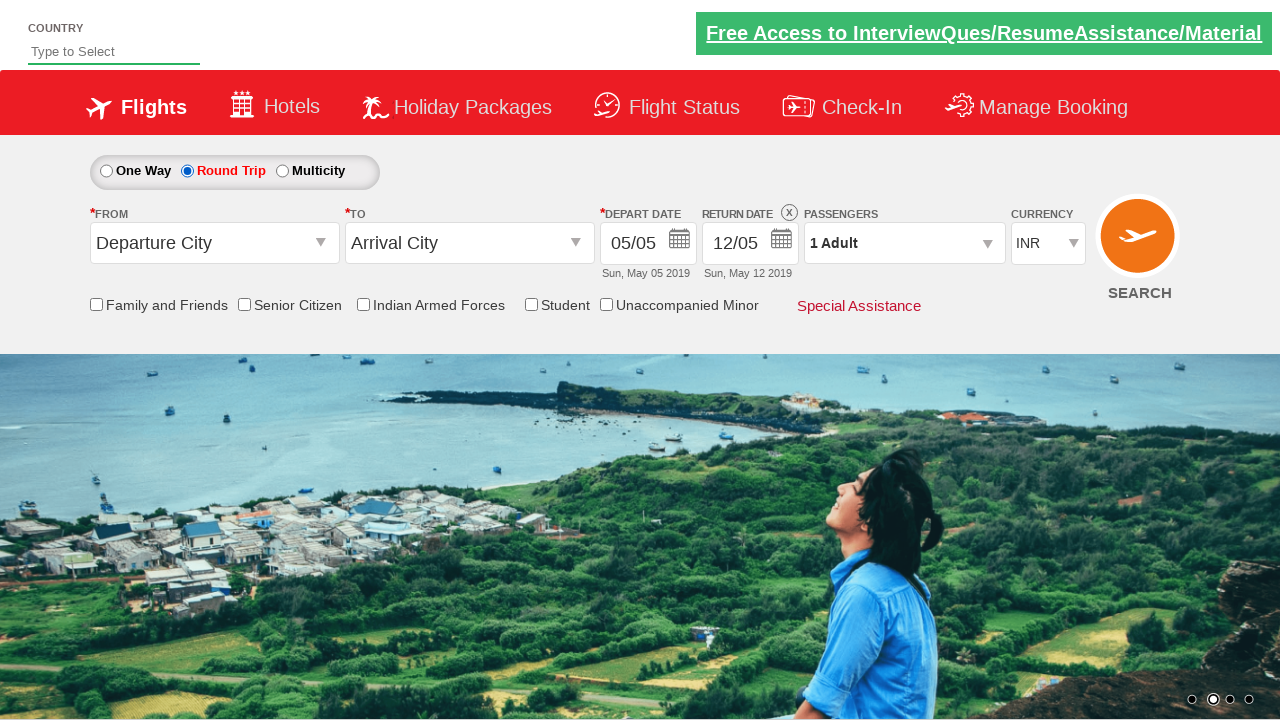

Retrieved updated style attribute of return date div after clicking round trip
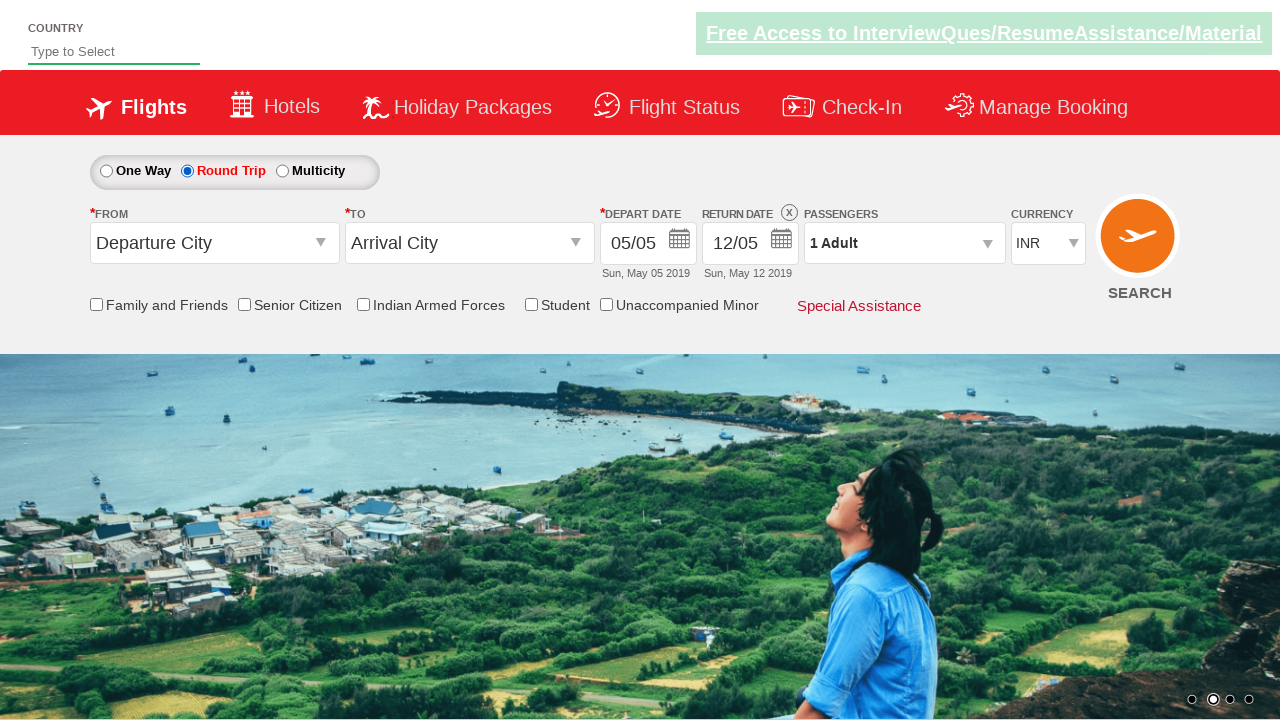

Waited 500ms for UI to update
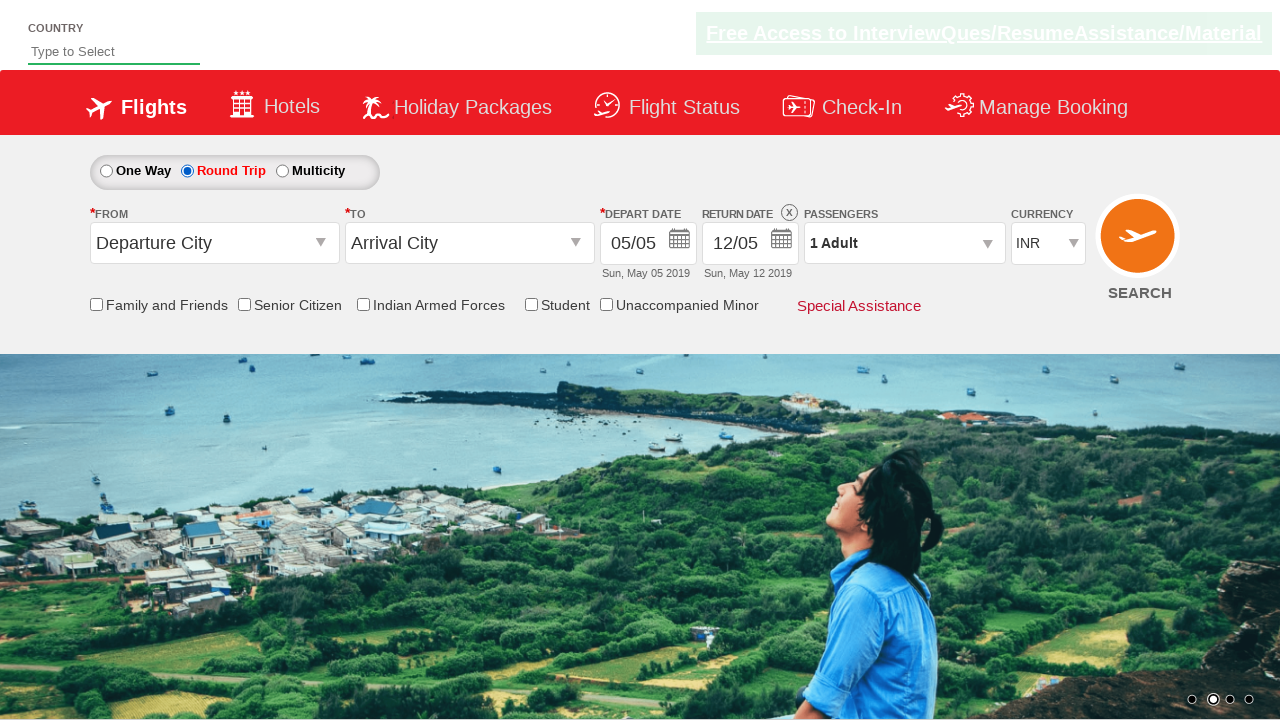

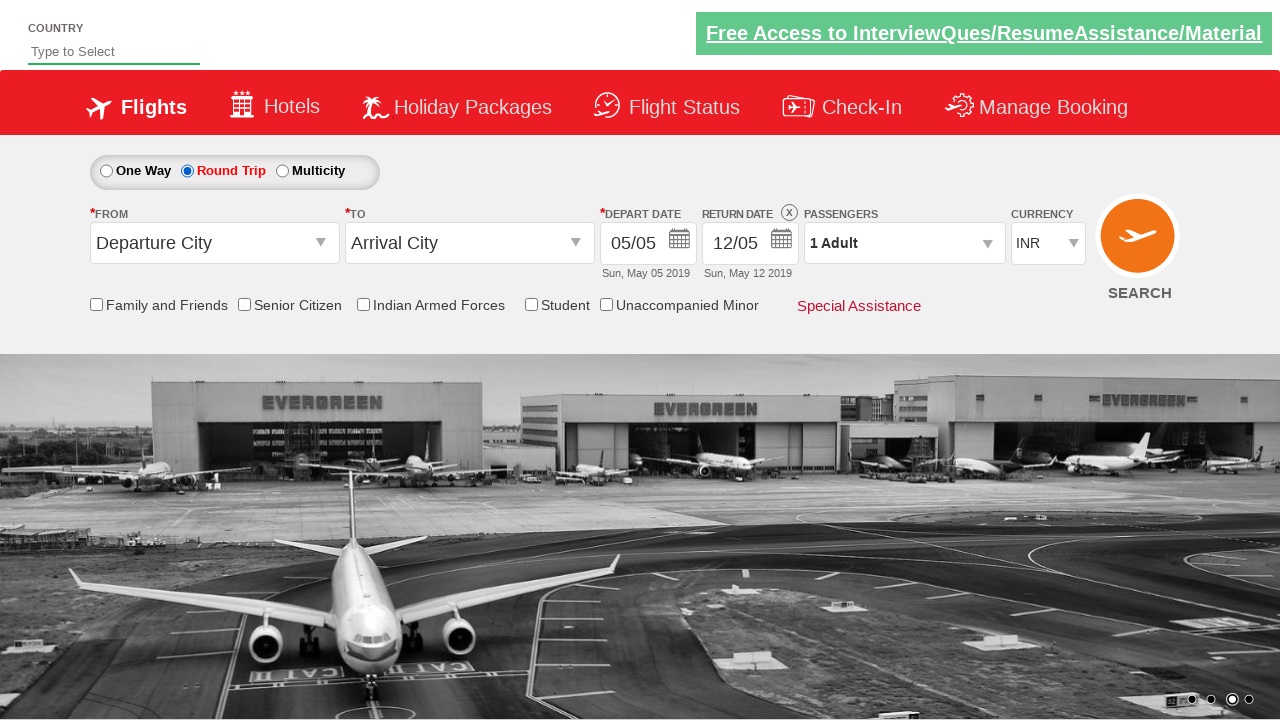